Tests the Python.org search functionality by entering a search query and submitting it

Starting URL: https://www.python.org

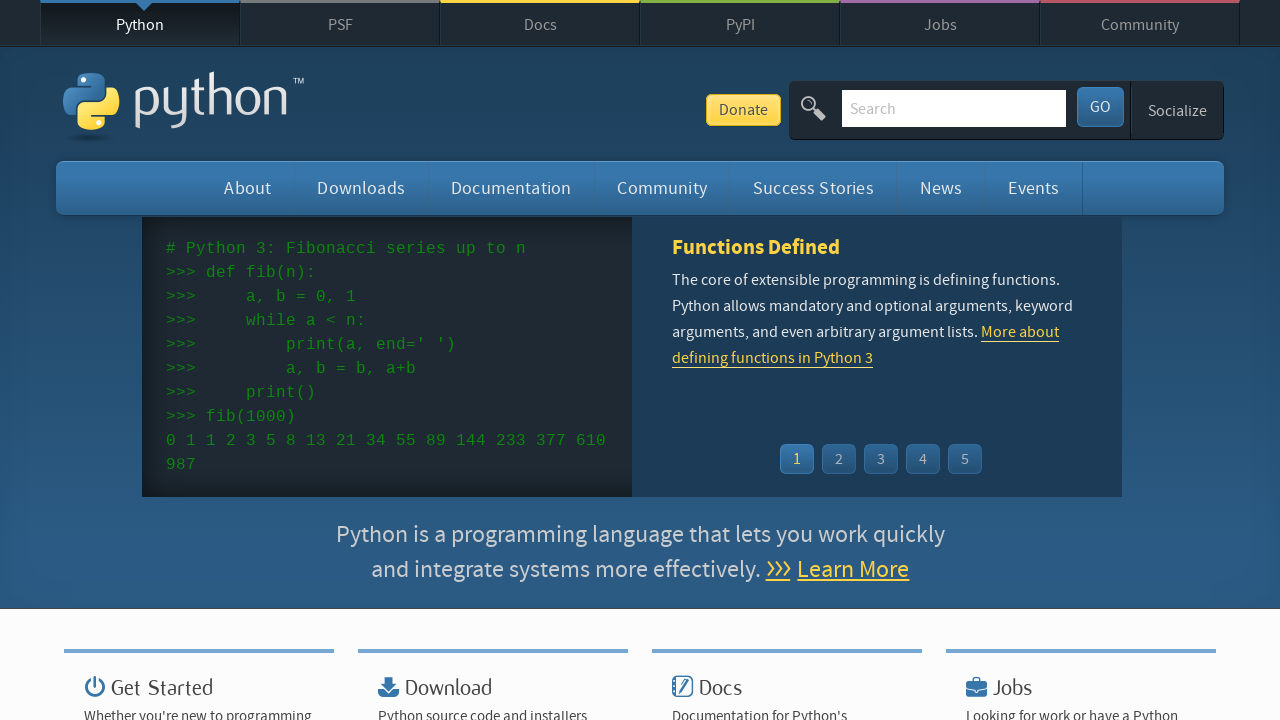

Filled search box with 'pycon' query on input[name='q']
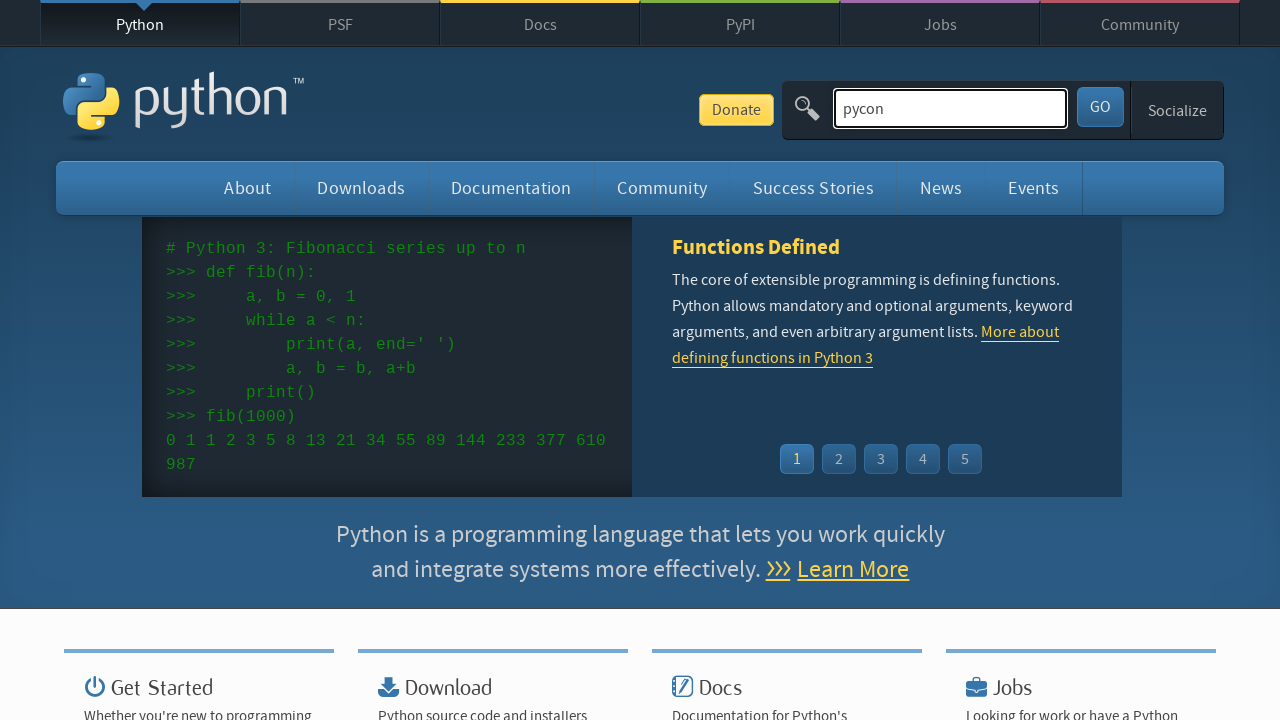

Pressed Enter to submit search query on input[name='q']
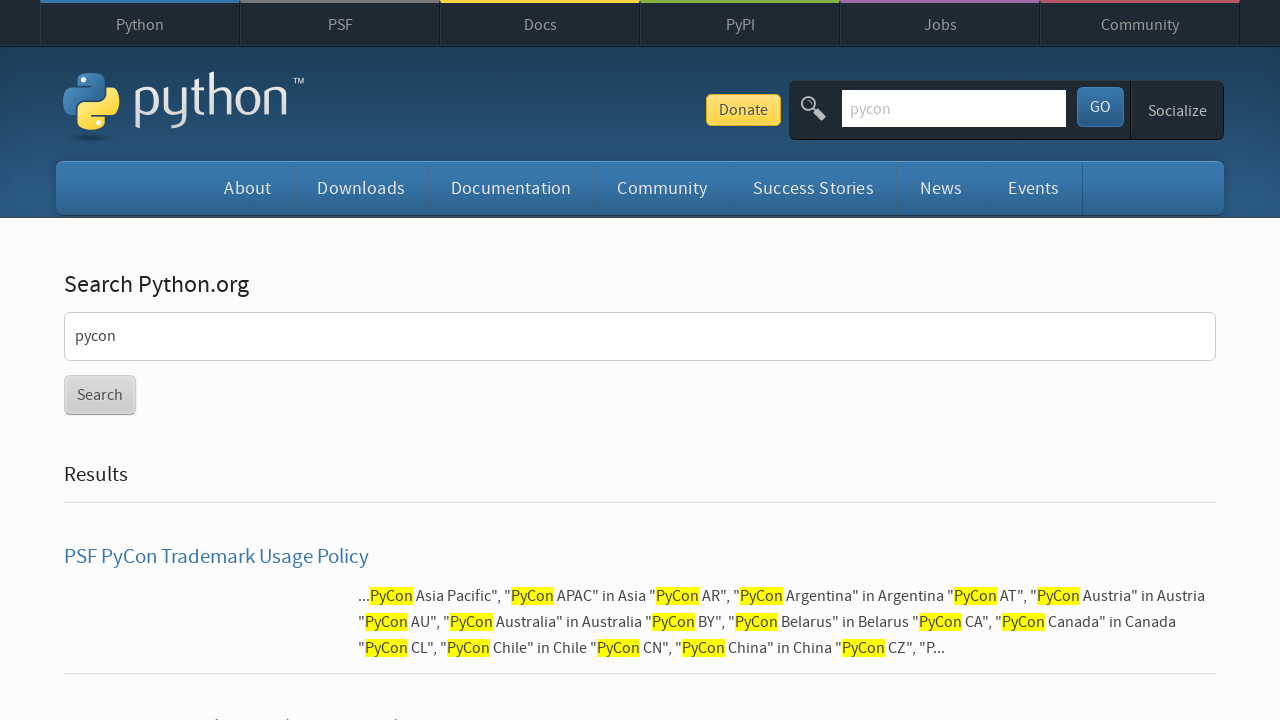

Search results page loaded (networkidle state reached)
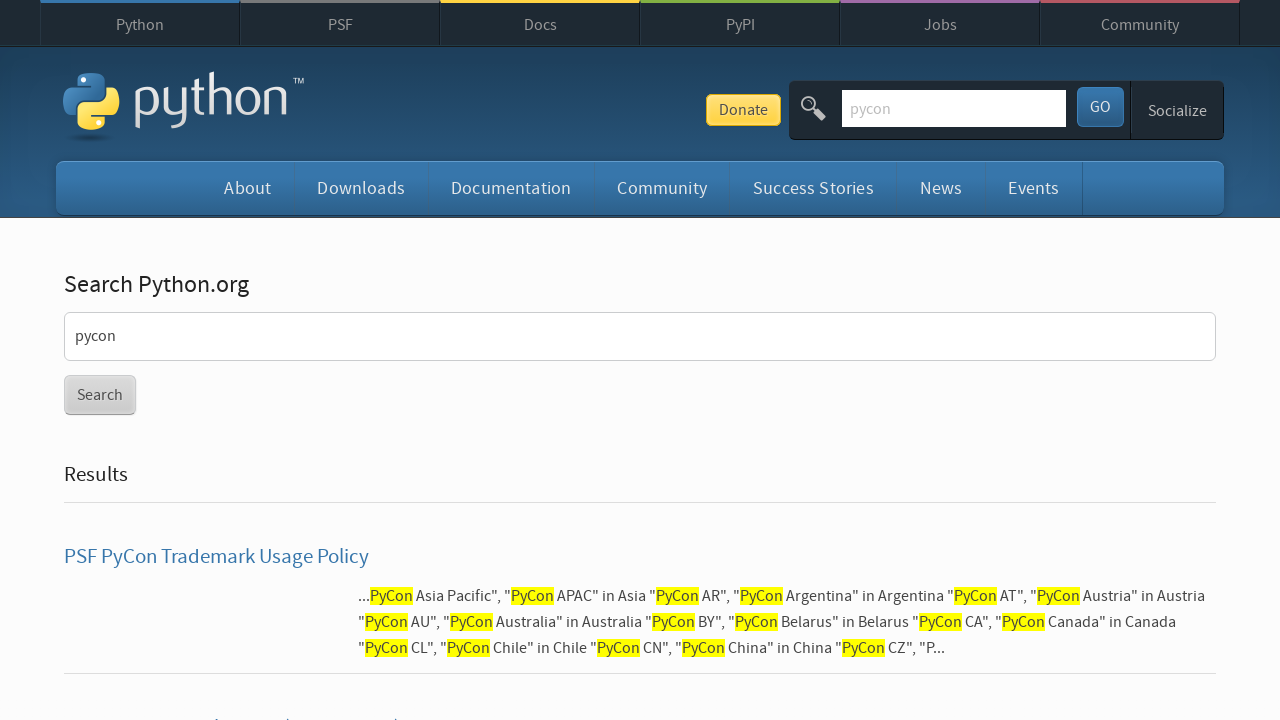

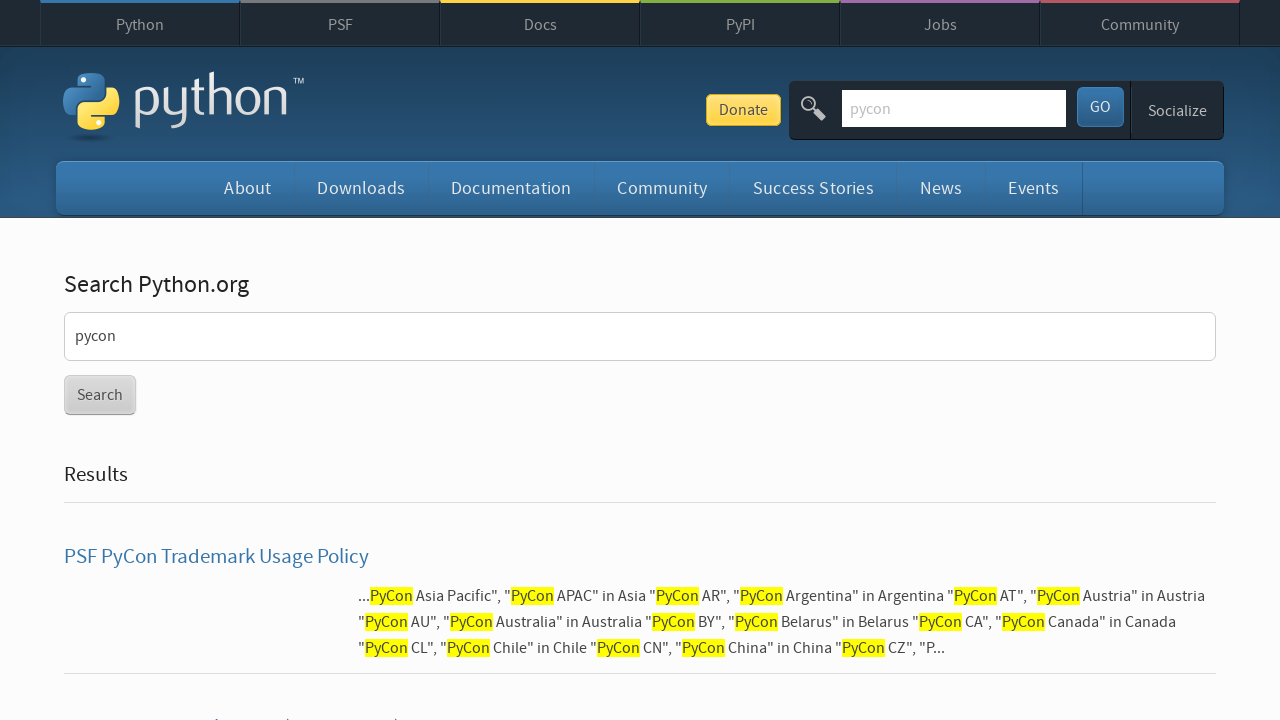